Tests input field functionality by entering a number, clearing it, and entering a different number

Starting URL: http://the-internet.herokuapp.com/inputs

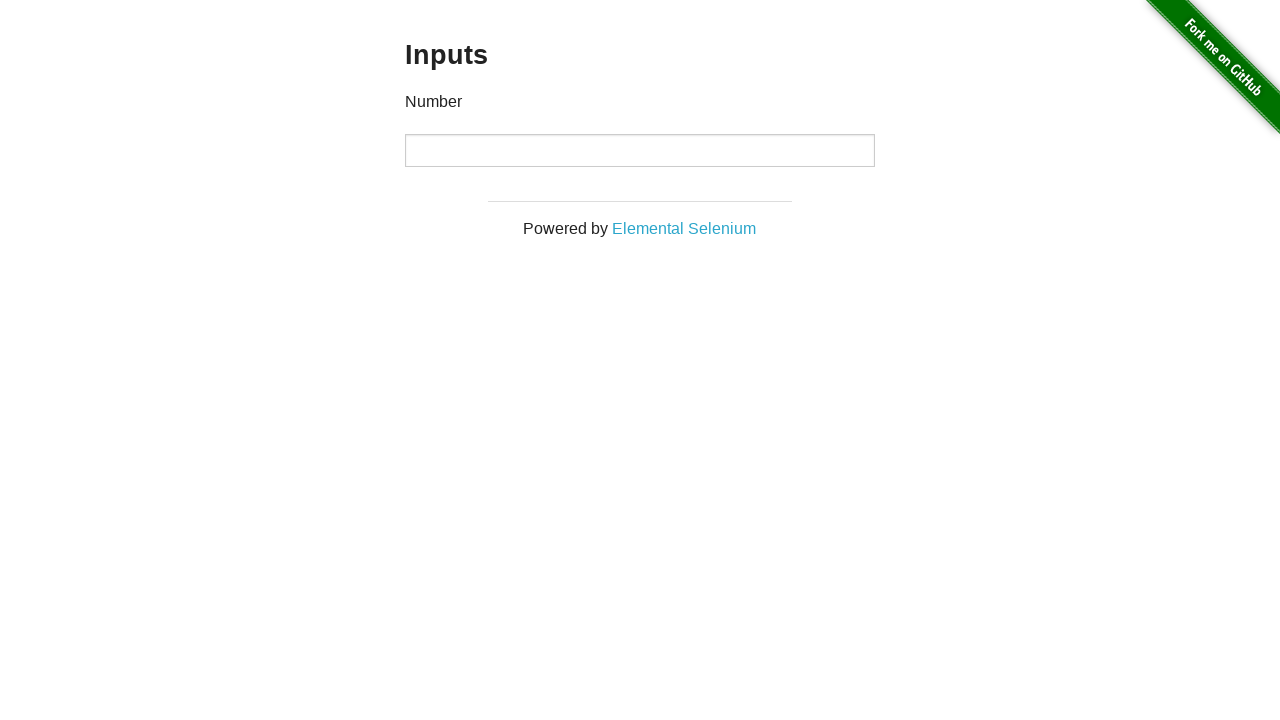

Entered 1000 into the input field on input
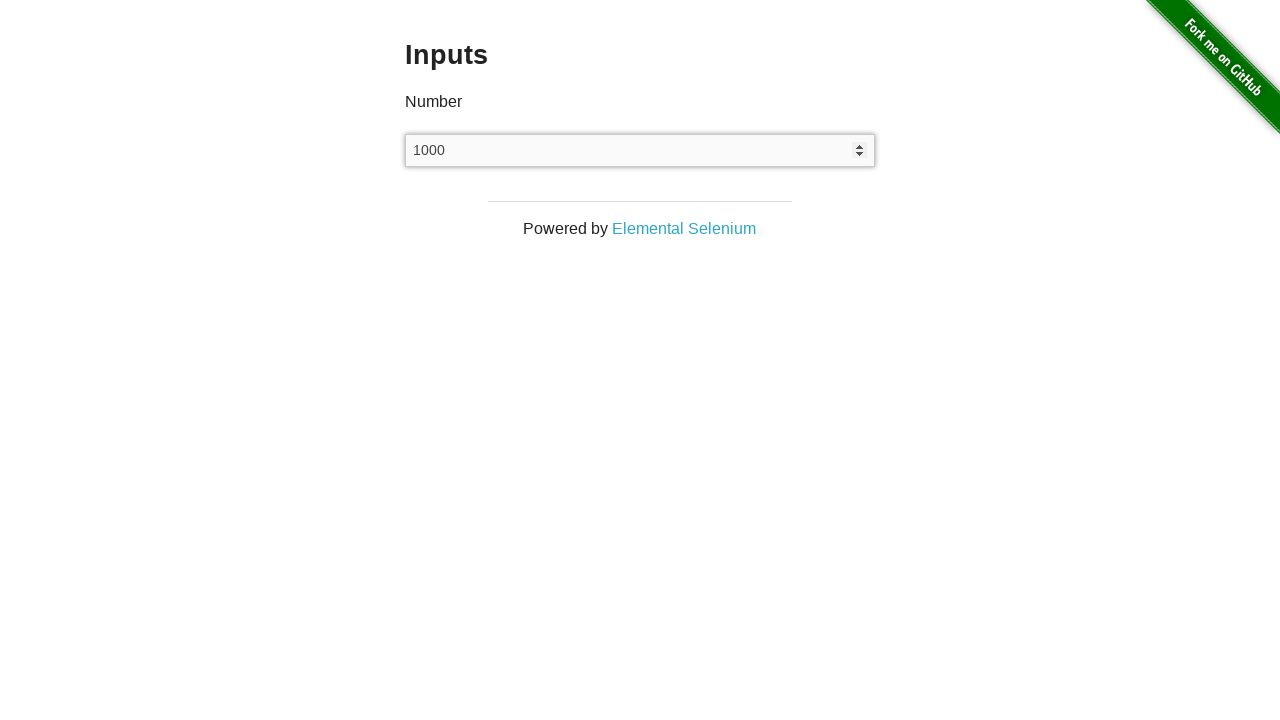

Cleared the input field on input
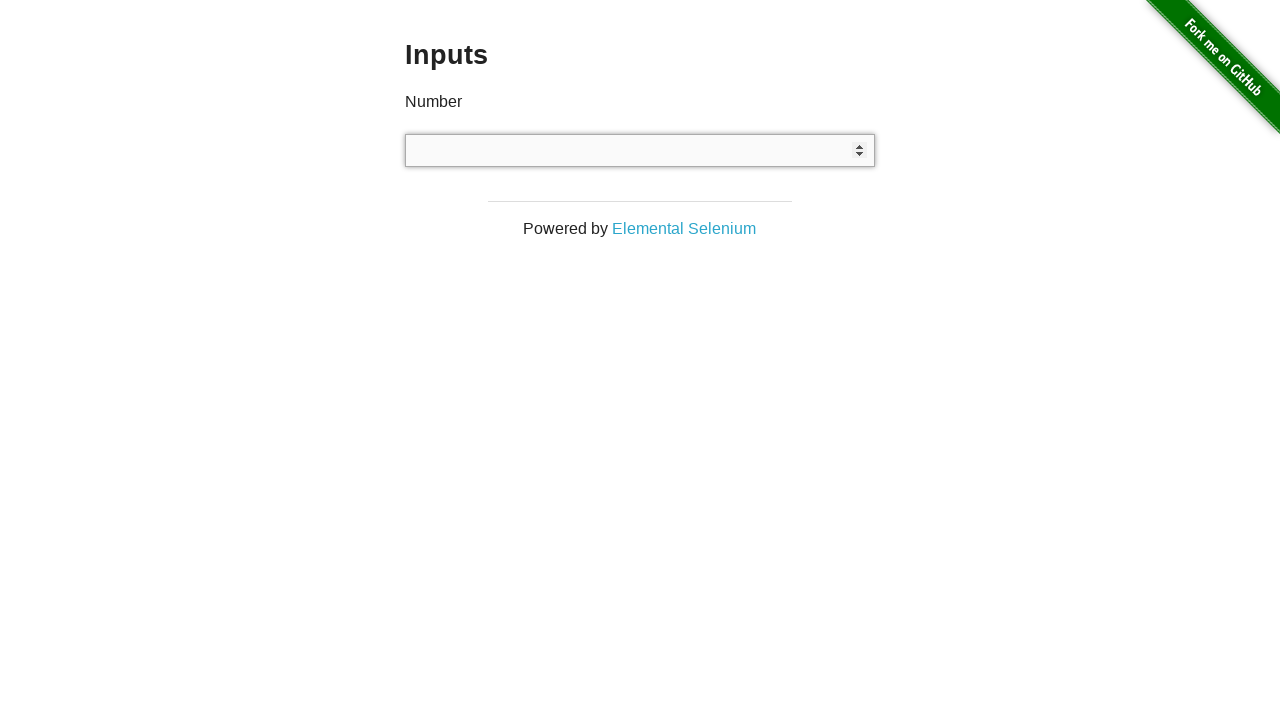

Entered 999 into the input field on input
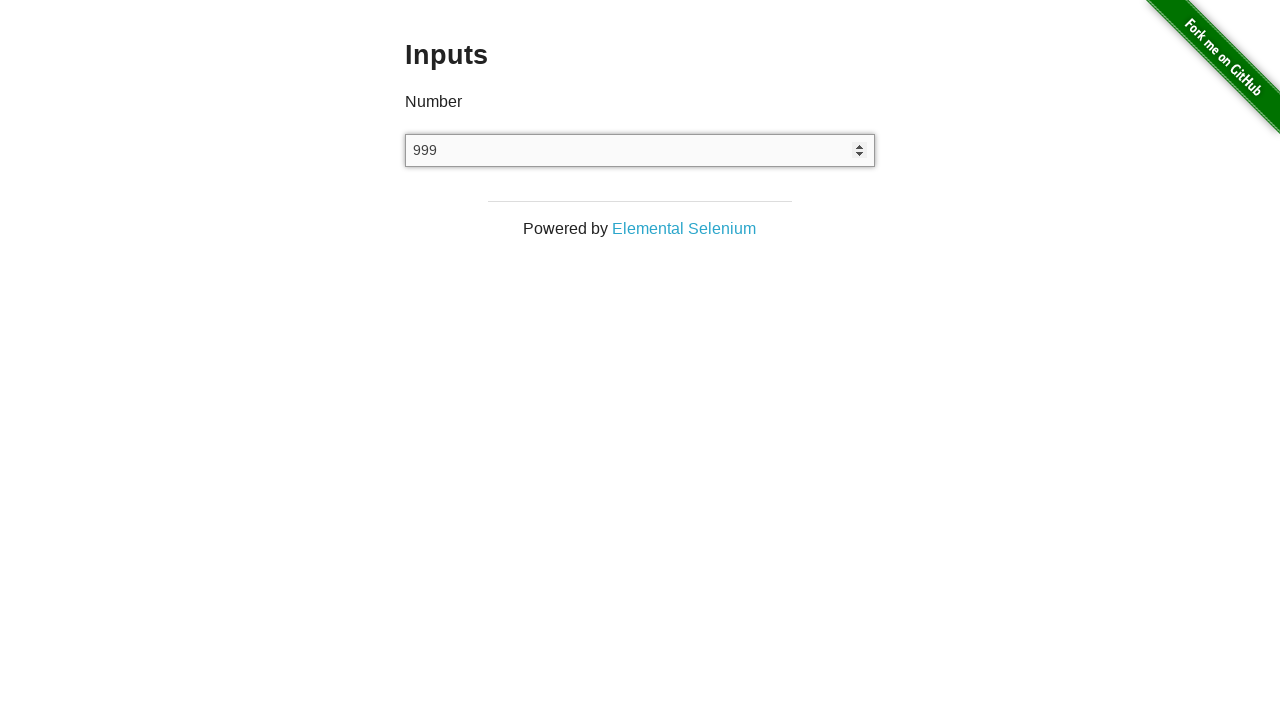

Waited 1 second to observe the result
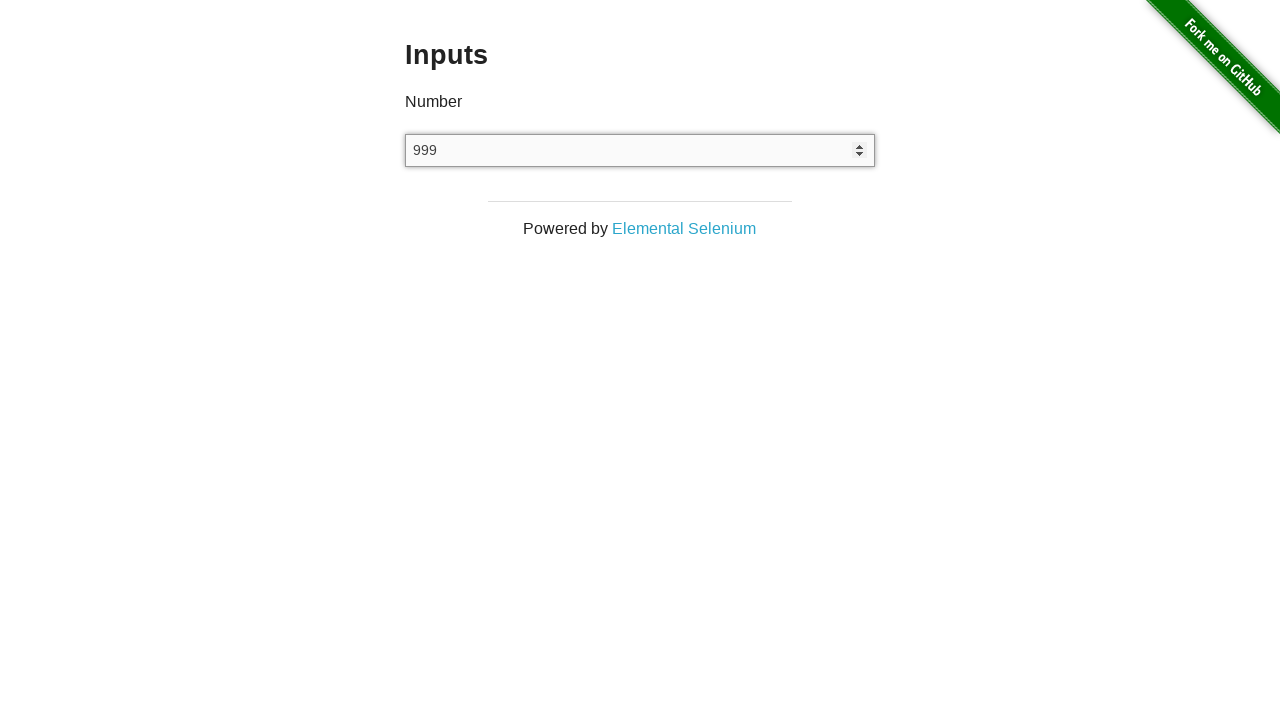

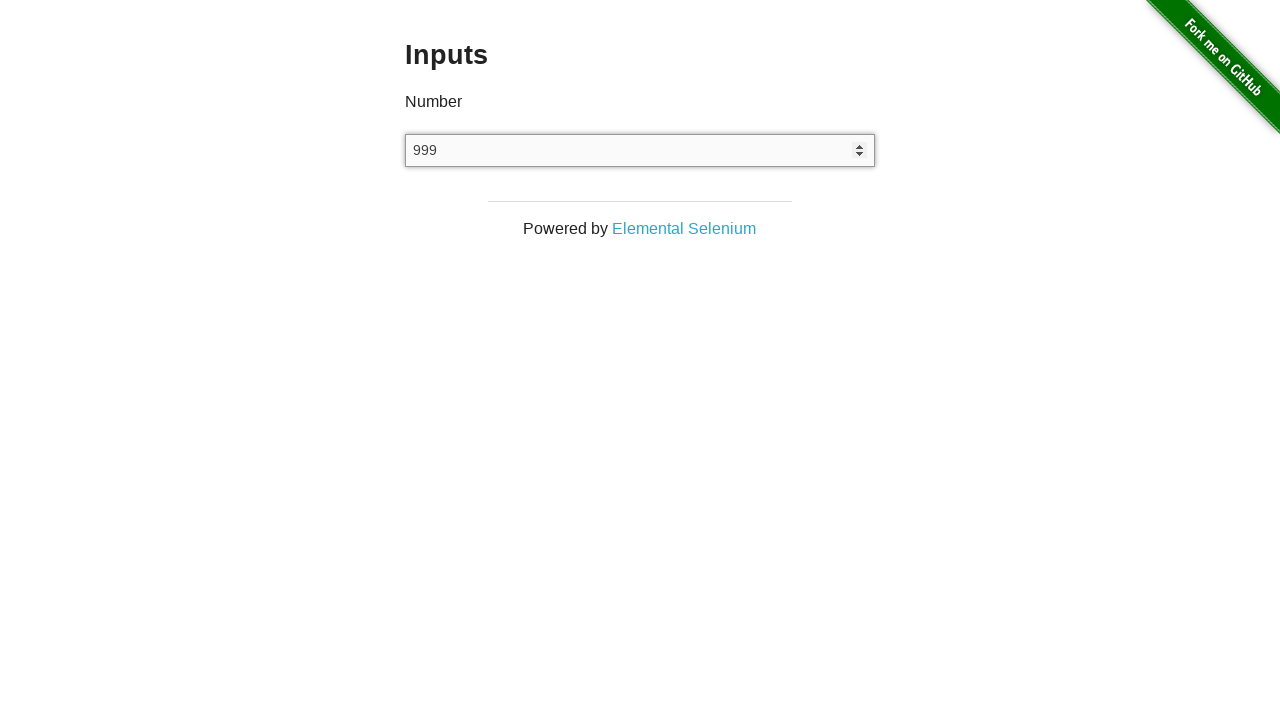